Tests interacting with a textarea element by clearing it and setting a multi-line comment value.

Starting URL: https://testpages.herokuapp.com/styled/basic-html-form-test.html

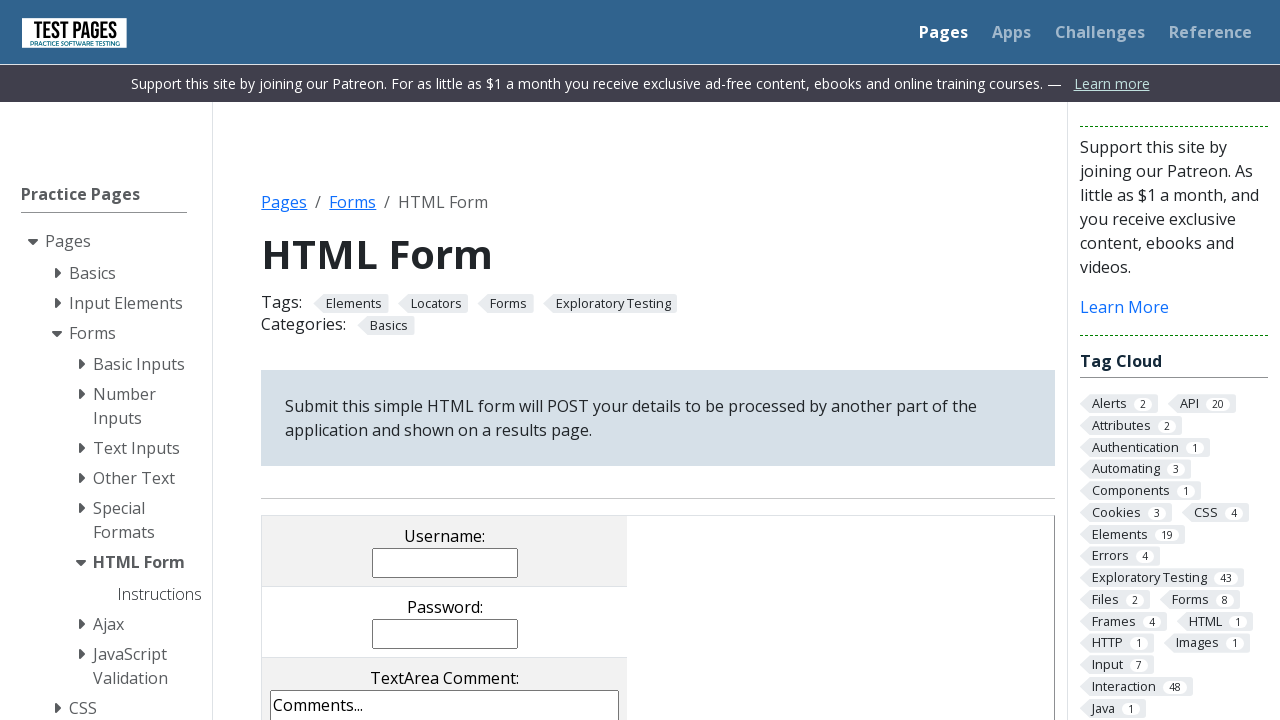

Cleared textarea field on textarea[name='comments']
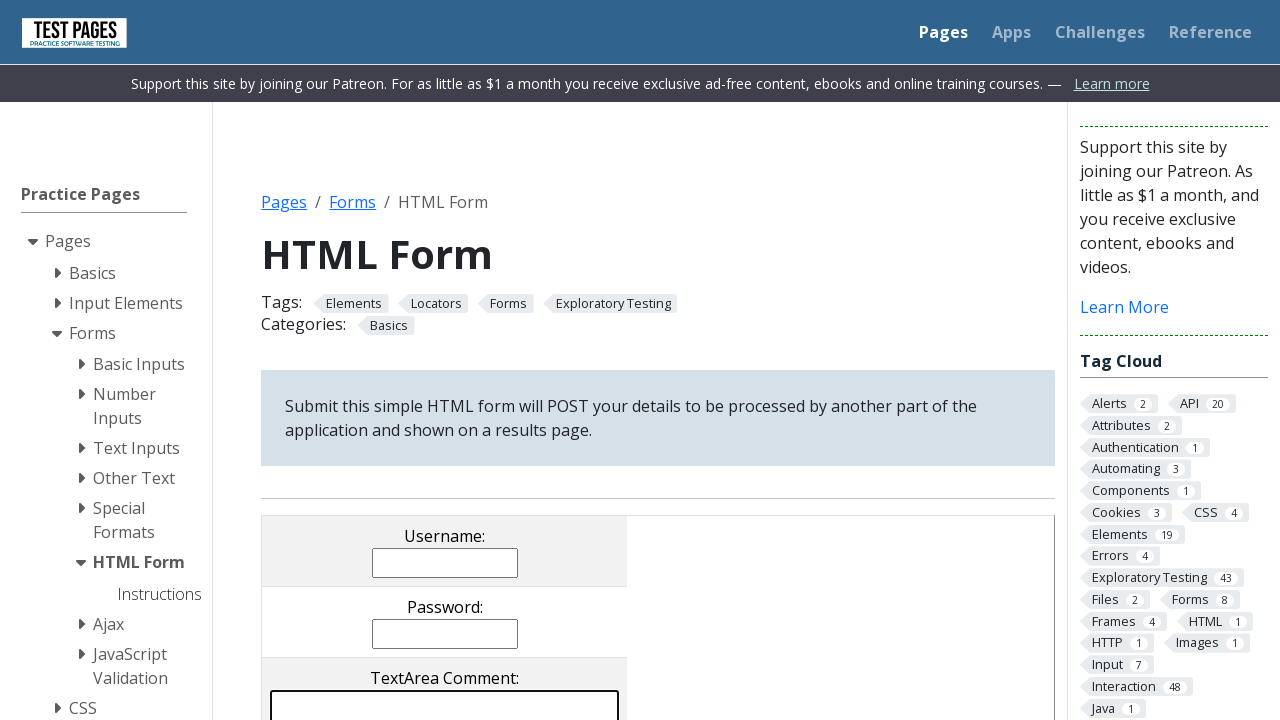

Filled textarea with multi-line comment value on textarea[name='comments']
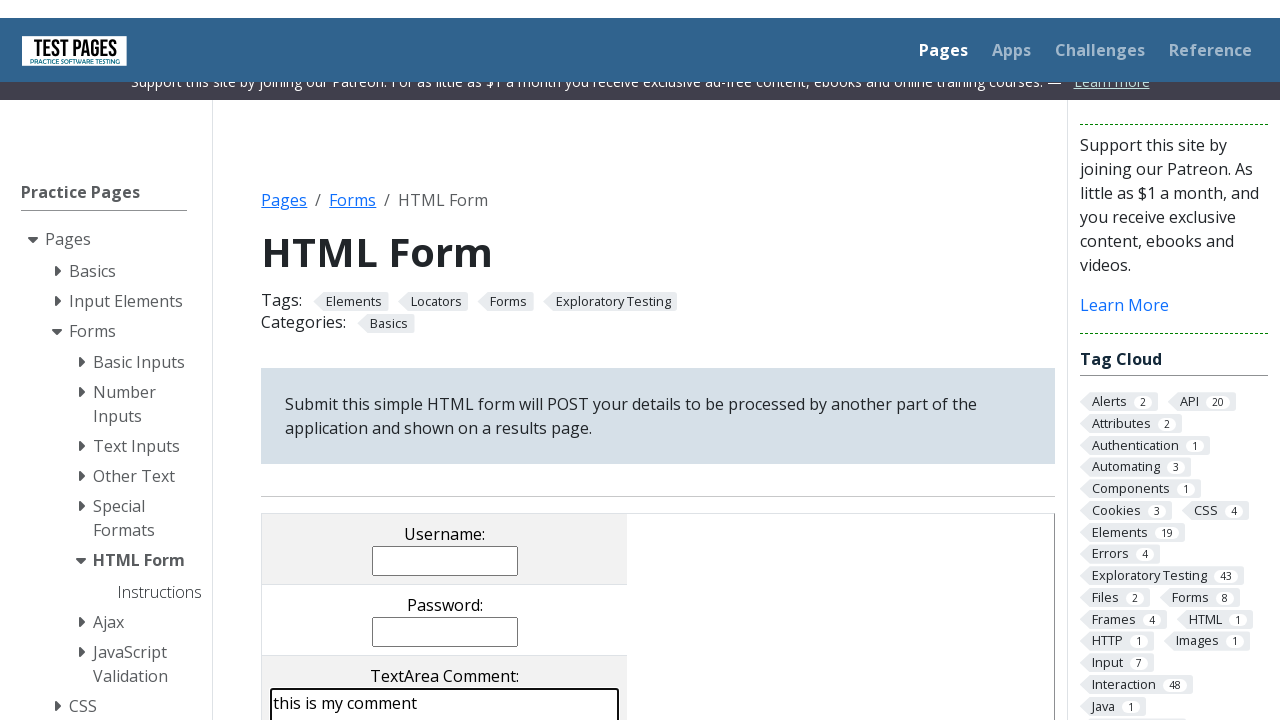

Verified textarea contains expected multi-line comment value
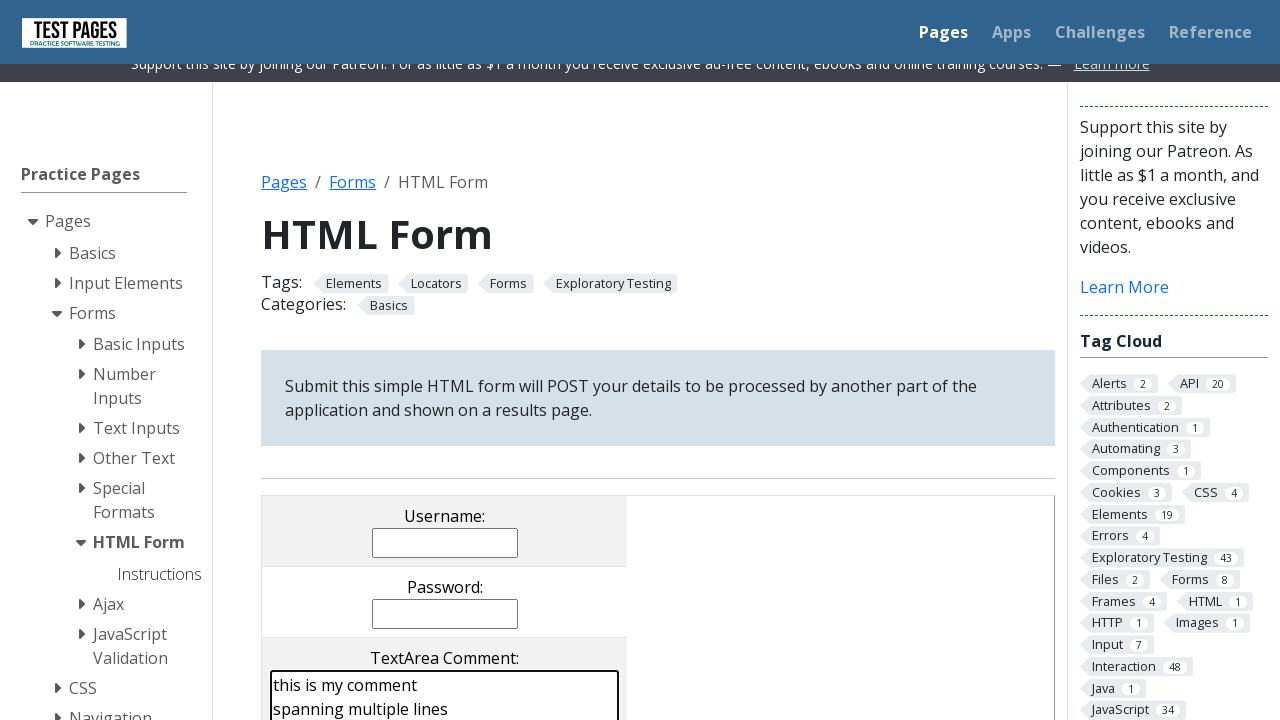

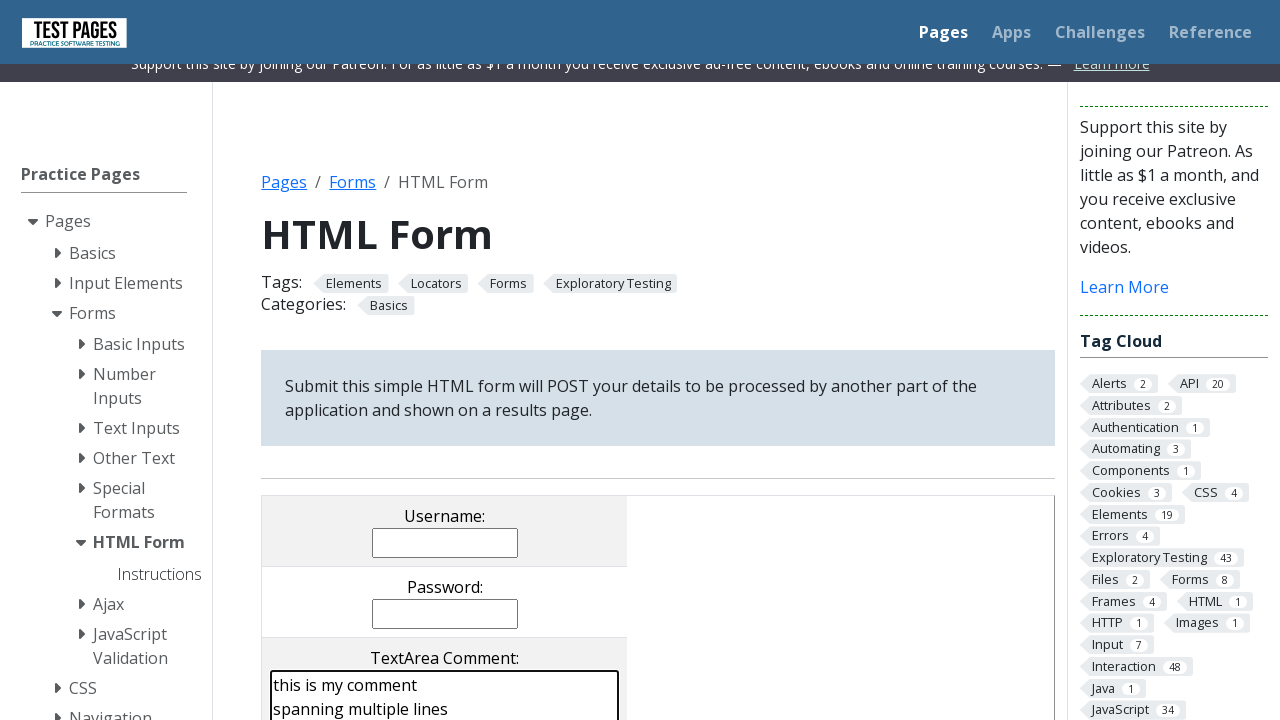